Tests JavaScript prompt alert handling by clicking a button to trigger a prompt, entering text into the prompt, and dismissing it

Starting URL: https://the-internet.herokuapp.com/javascript_alerts

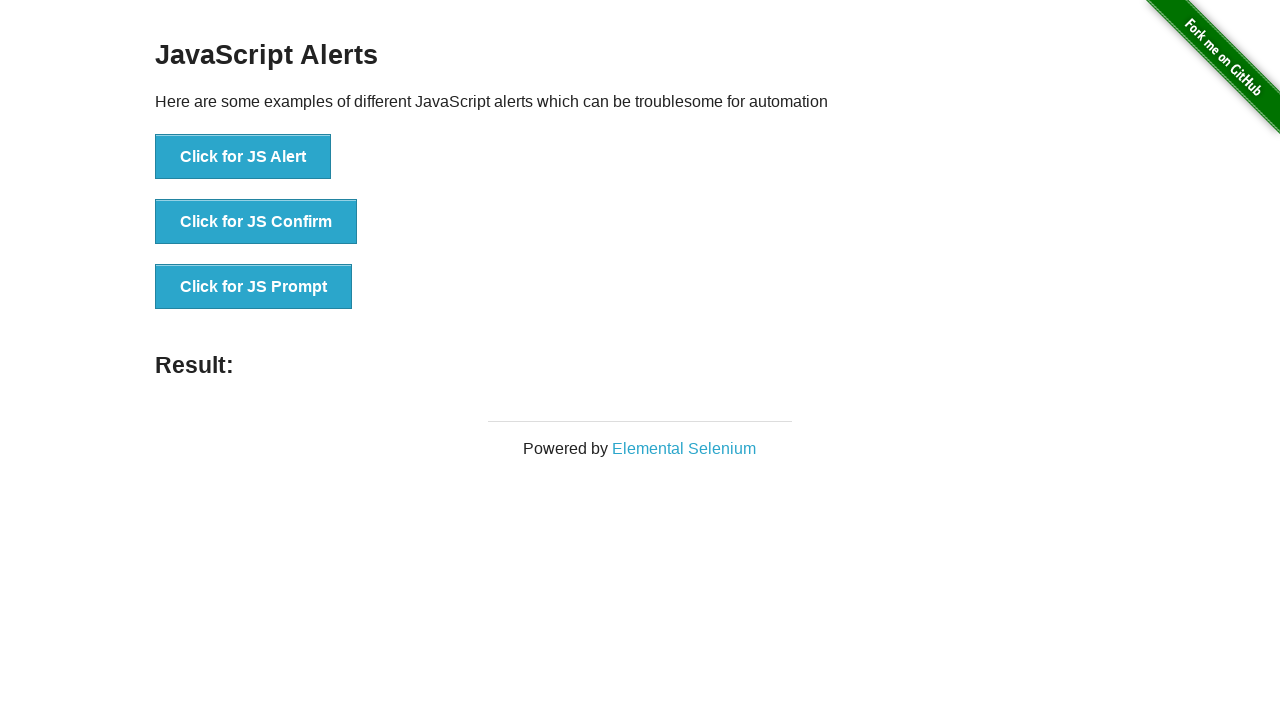

Clicked button to trigger JavaScript prompt at (254, 287) on button[onclick='jsPrompt()']
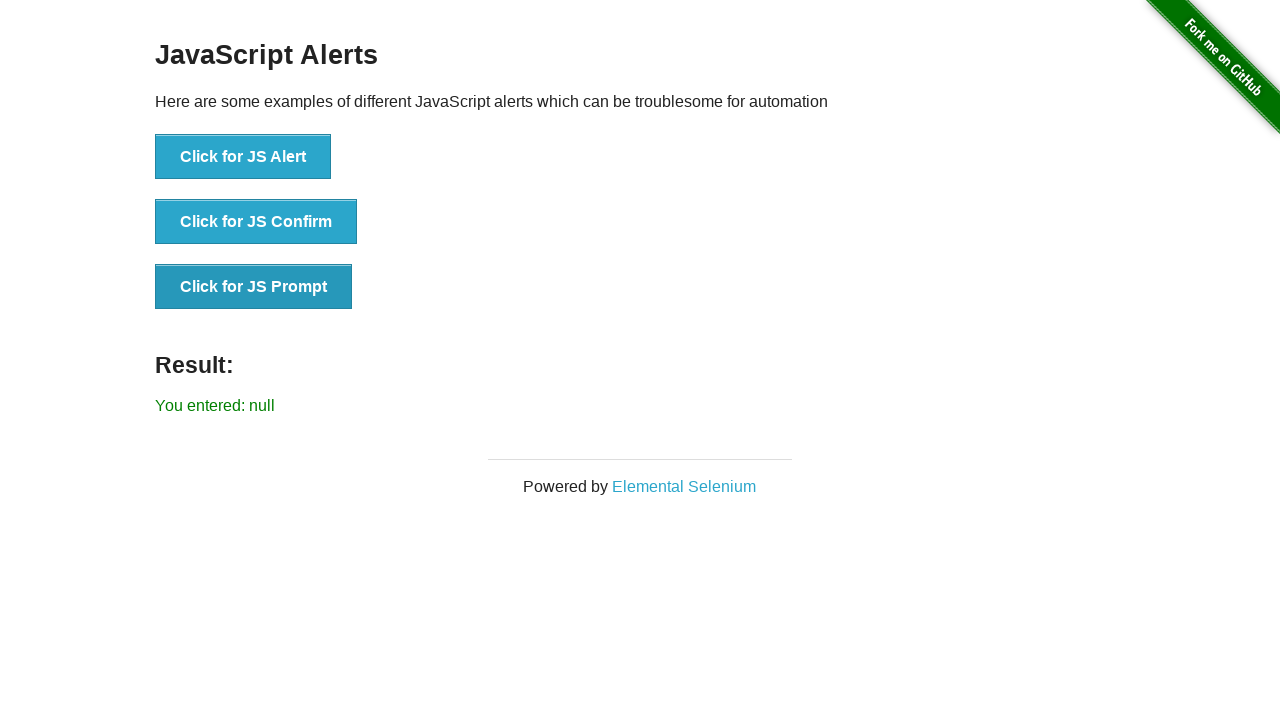

Set up initial dialog handler to dismiss prompt
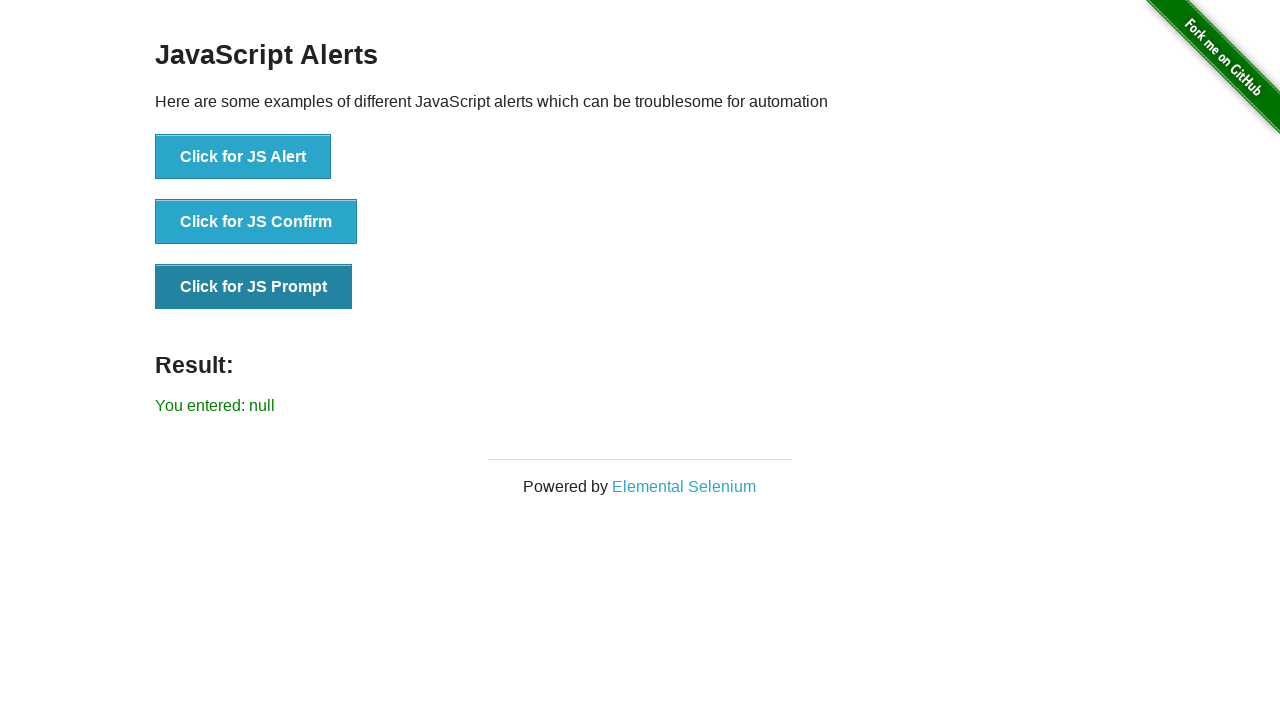

Set up dialog handler to accept prompt with 'No' text
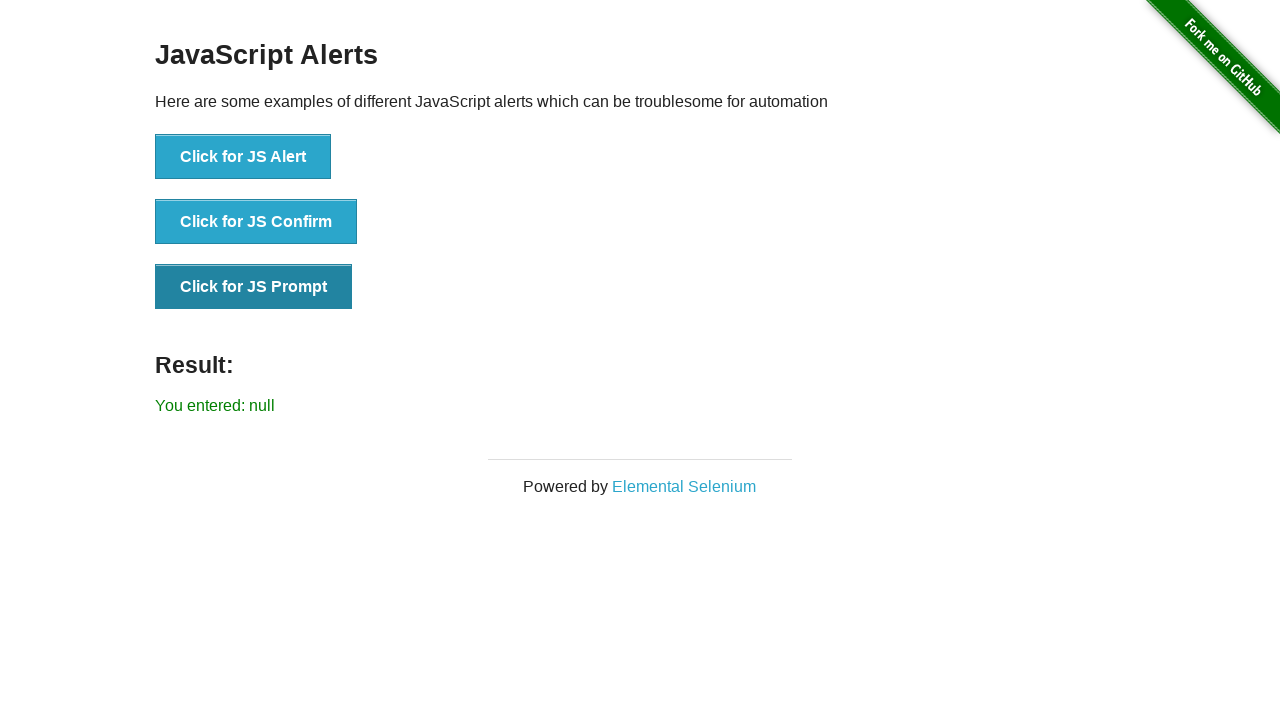

Clicked button to trigger JavaScript prompt and entered text at (254, 287) on button[onclick='jsPrompt()']
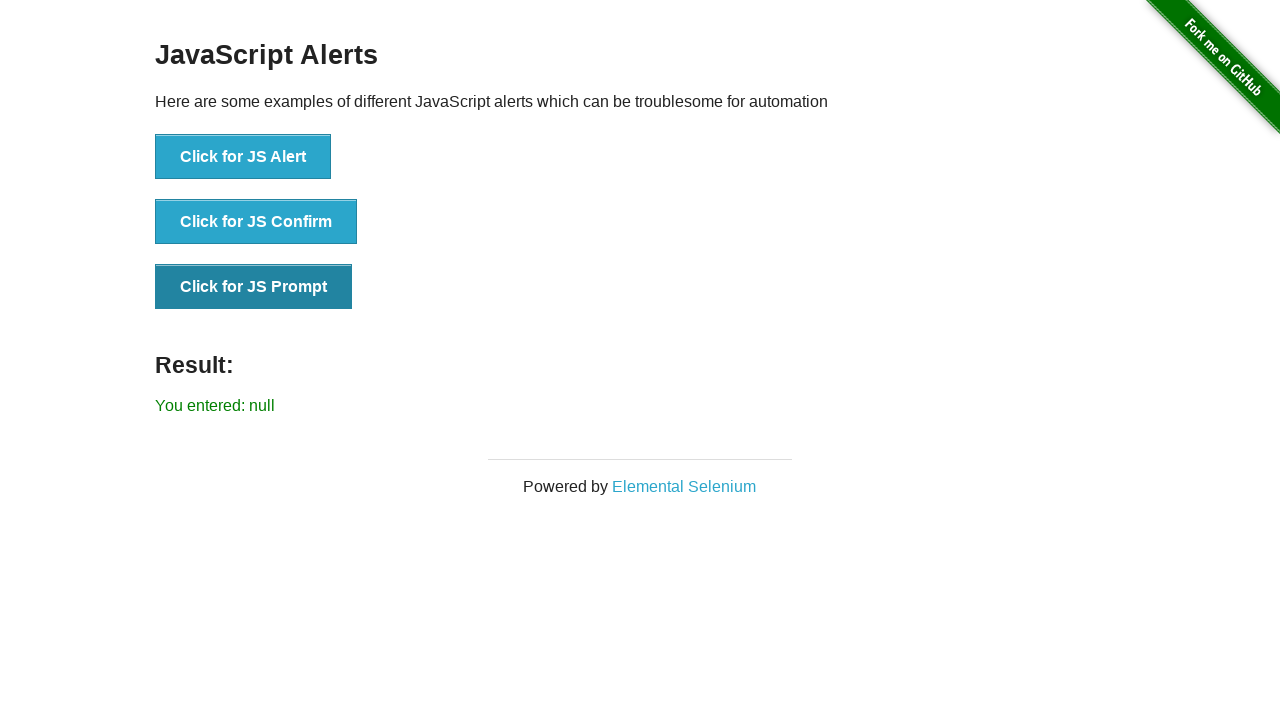

Waited for result element to appear after prompt dismissal
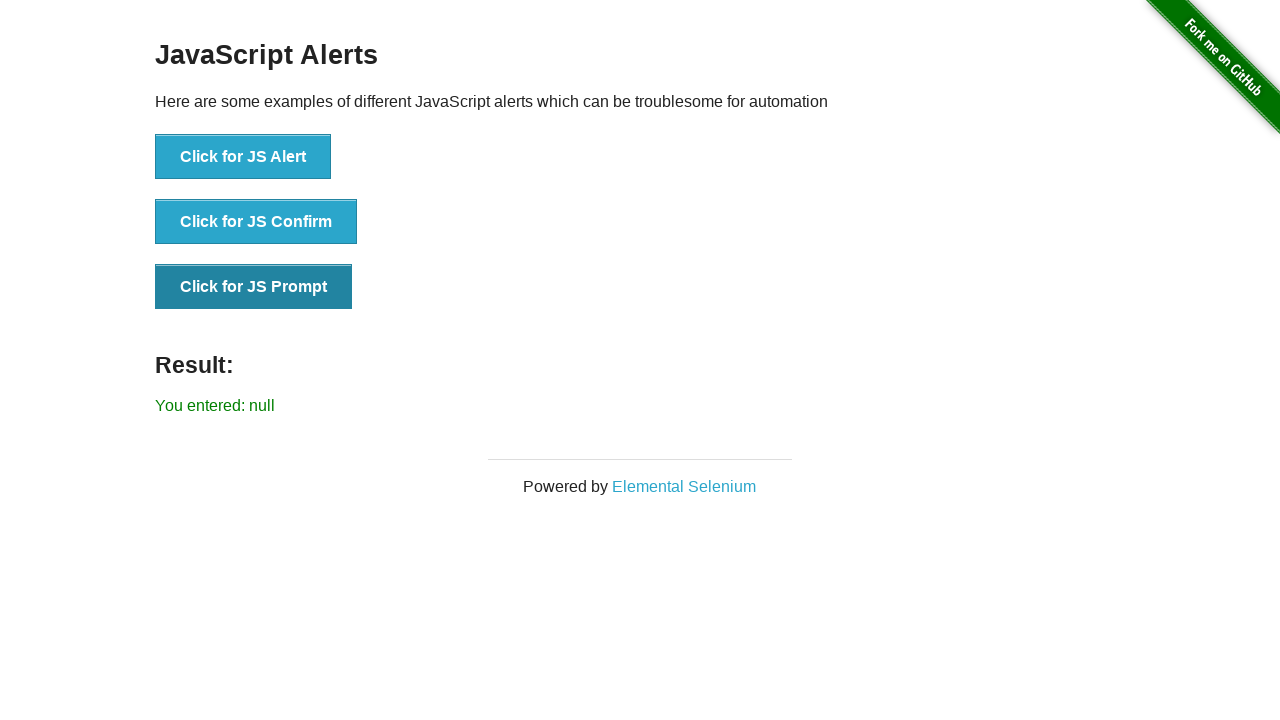

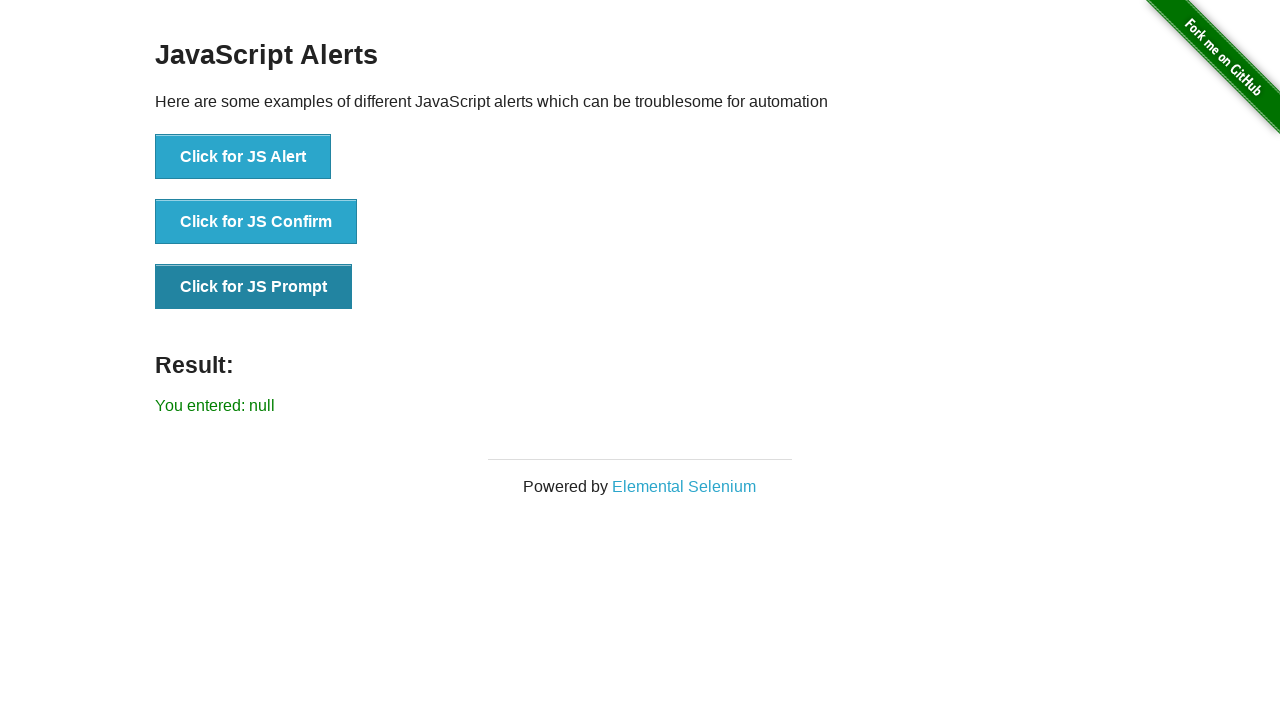